Navigates to a books website, clicks on the Travel category, and extracts information from travel books including titles, prices, images, and ratings

Starting URL: https://books.toscrape.com/

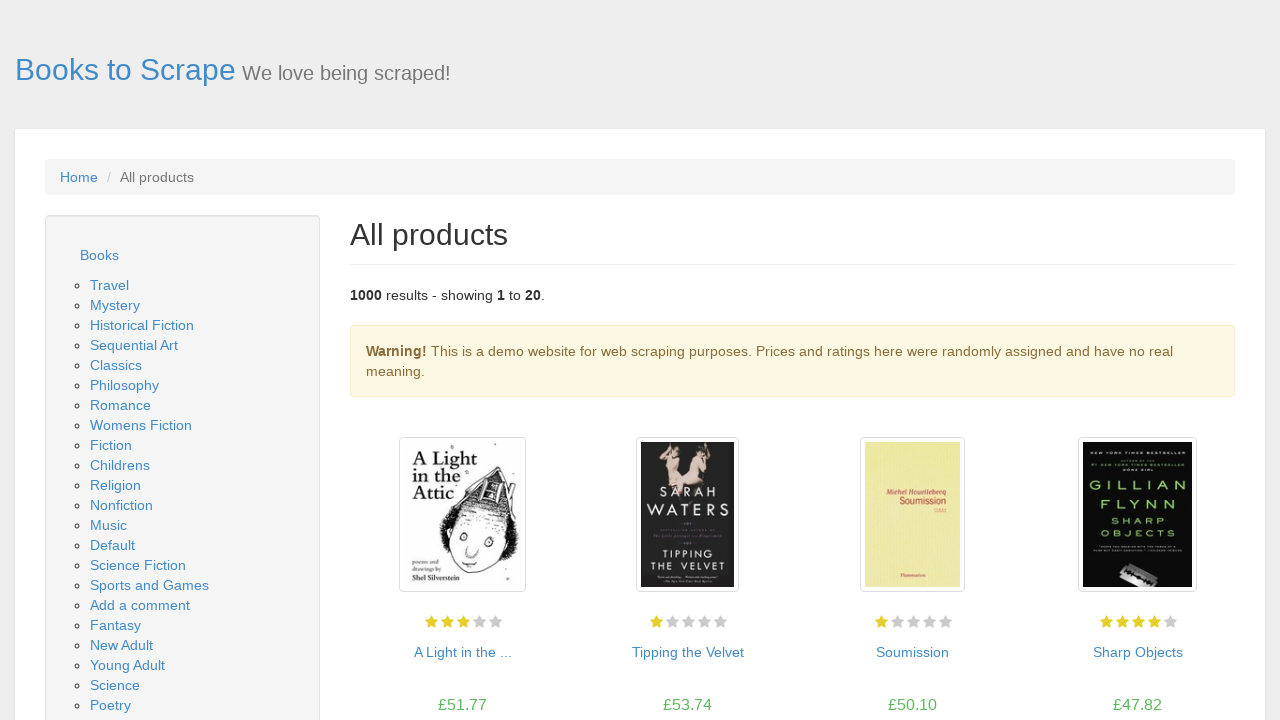

Clicked on Travel category link at (110, 285) on text=Travel
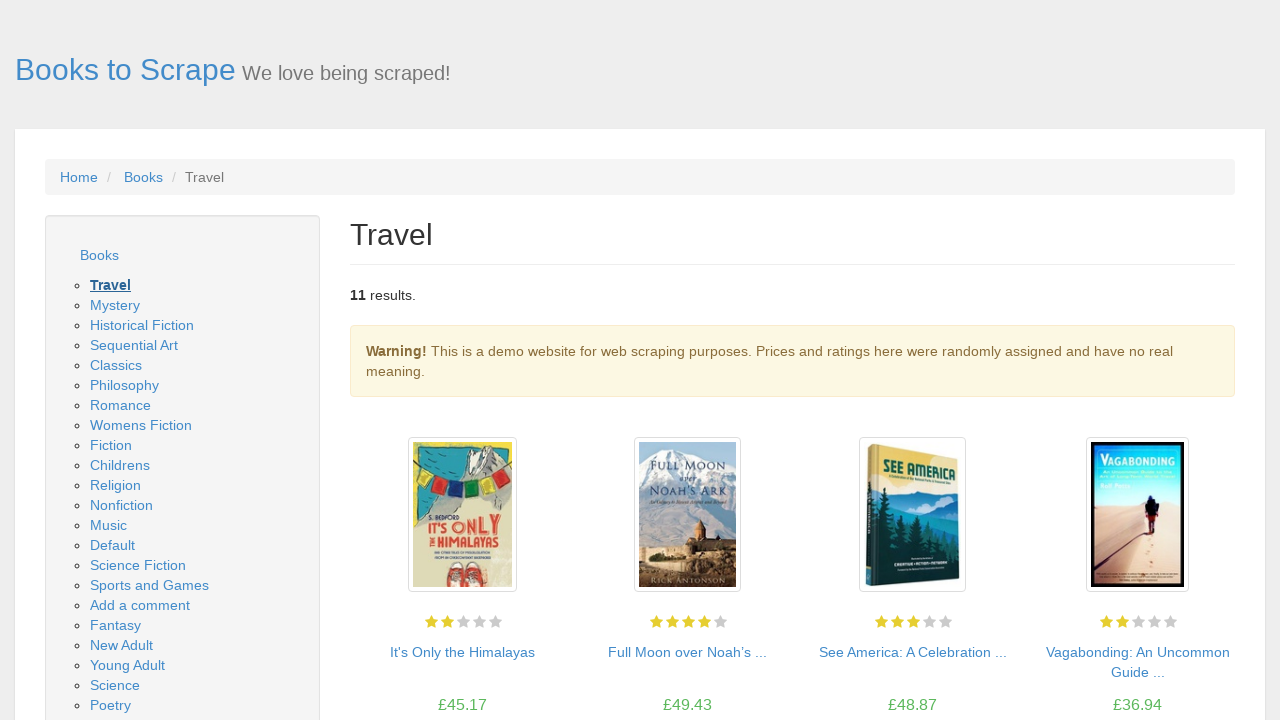

Travel books page loaded - product pods visible
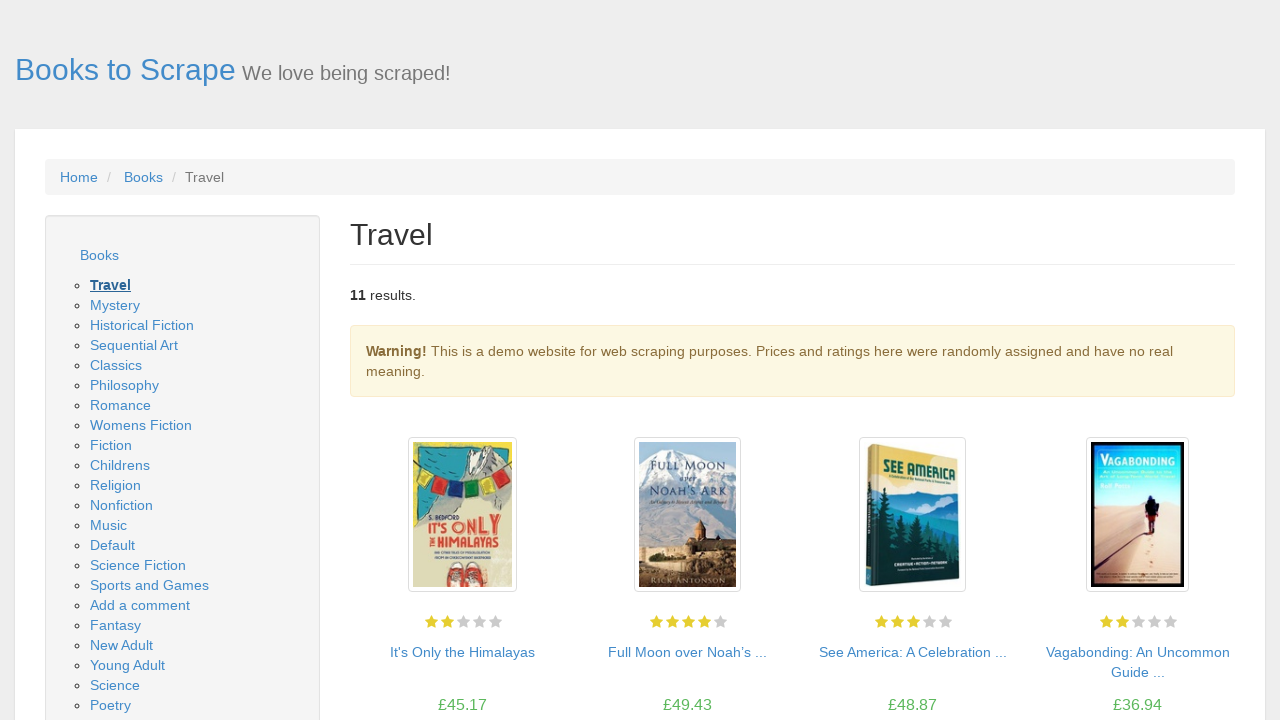

Retrieved all book elements - found 11 travel books
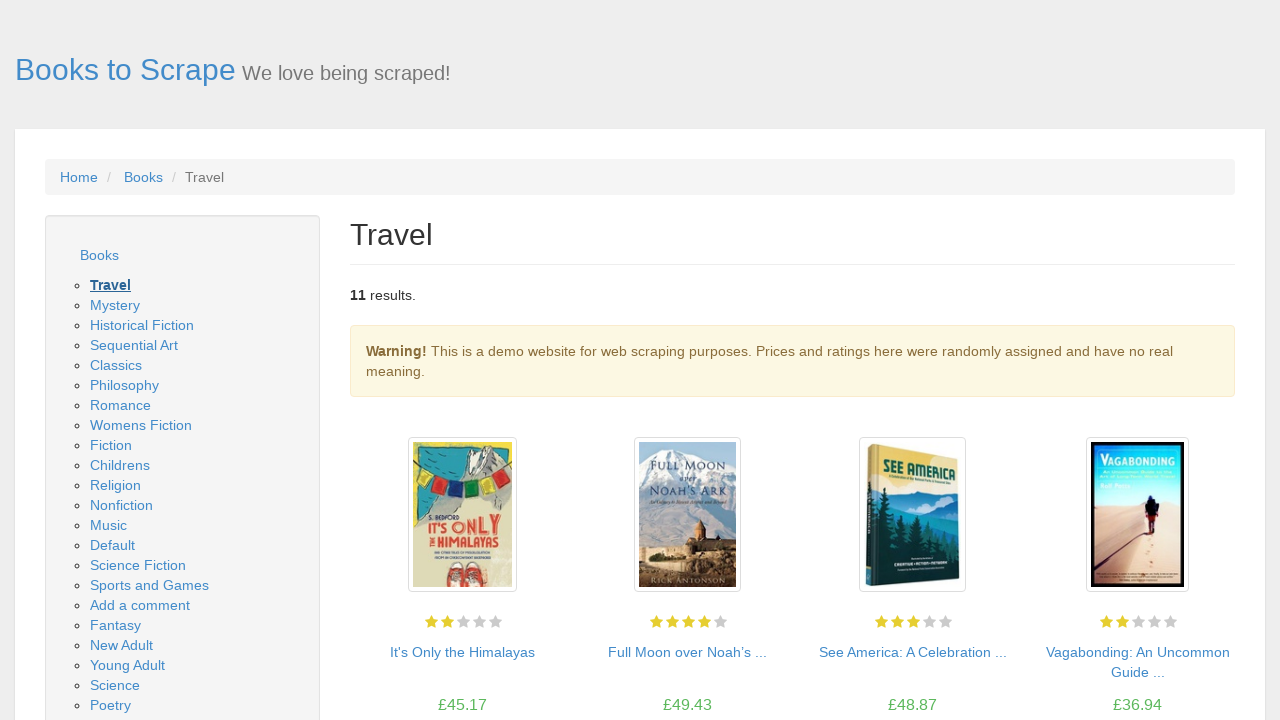

Selected first book element for extraction
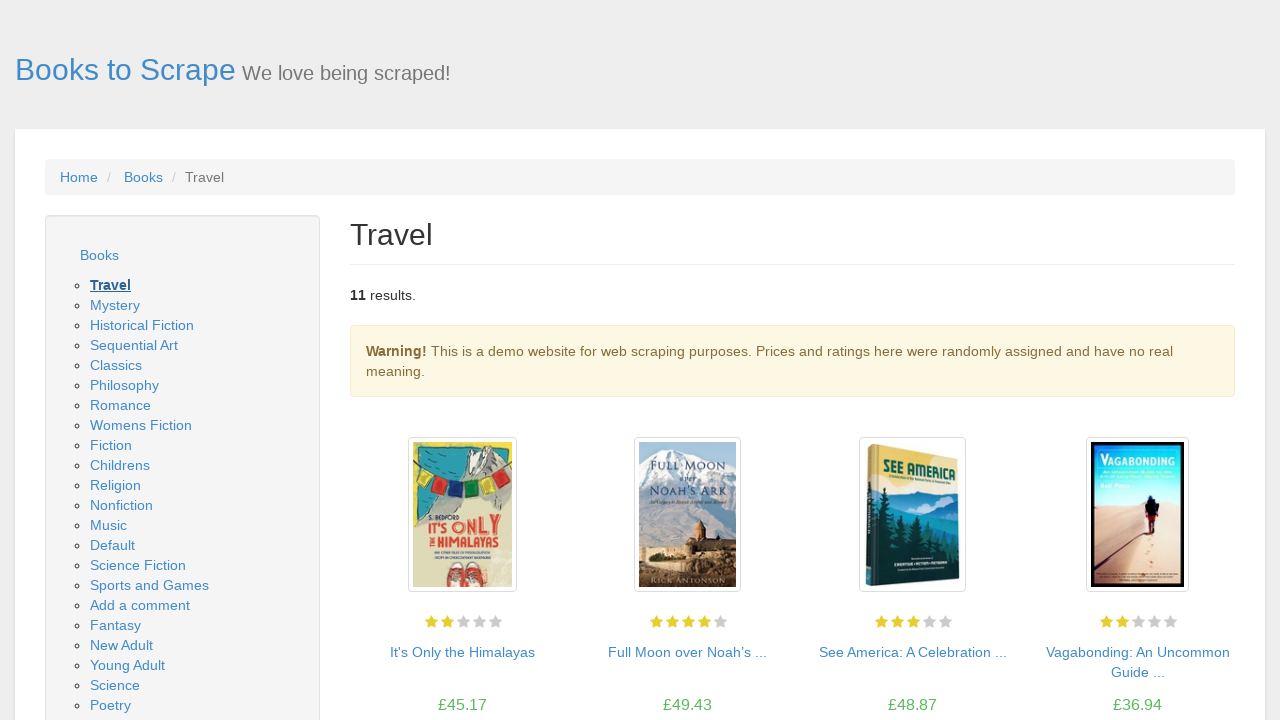

Extracted book title element
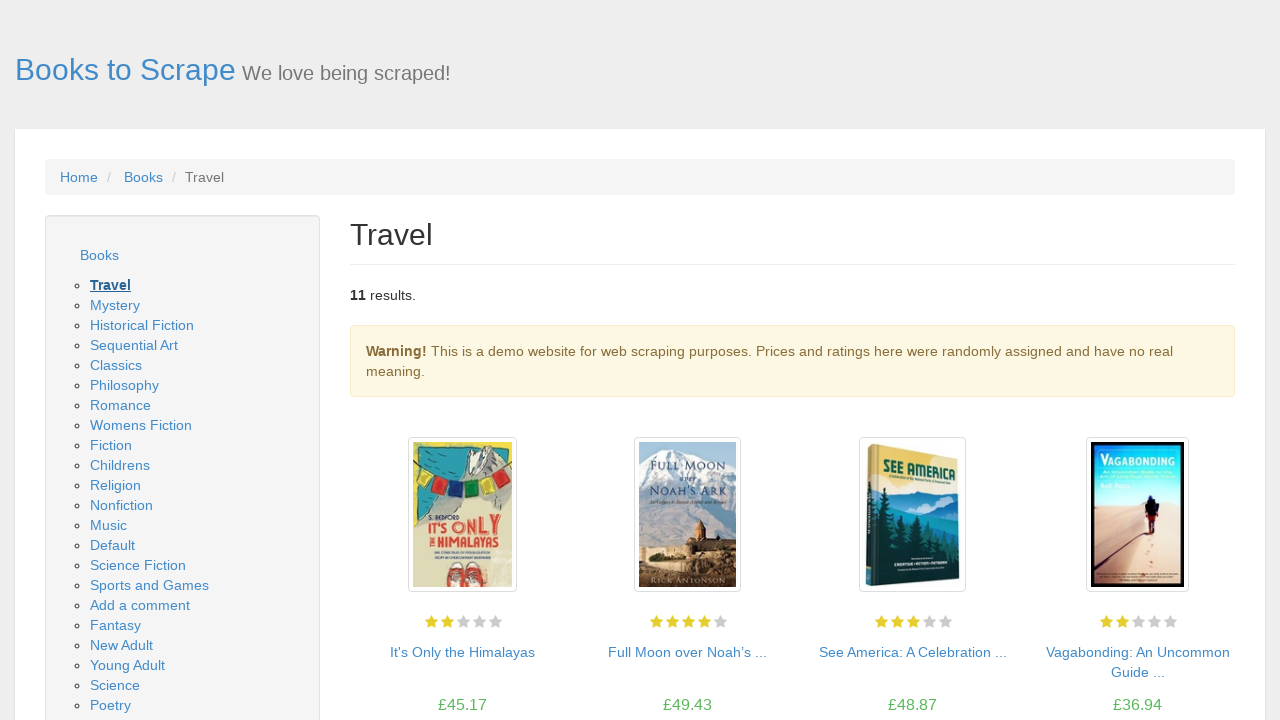

Extracted book price element
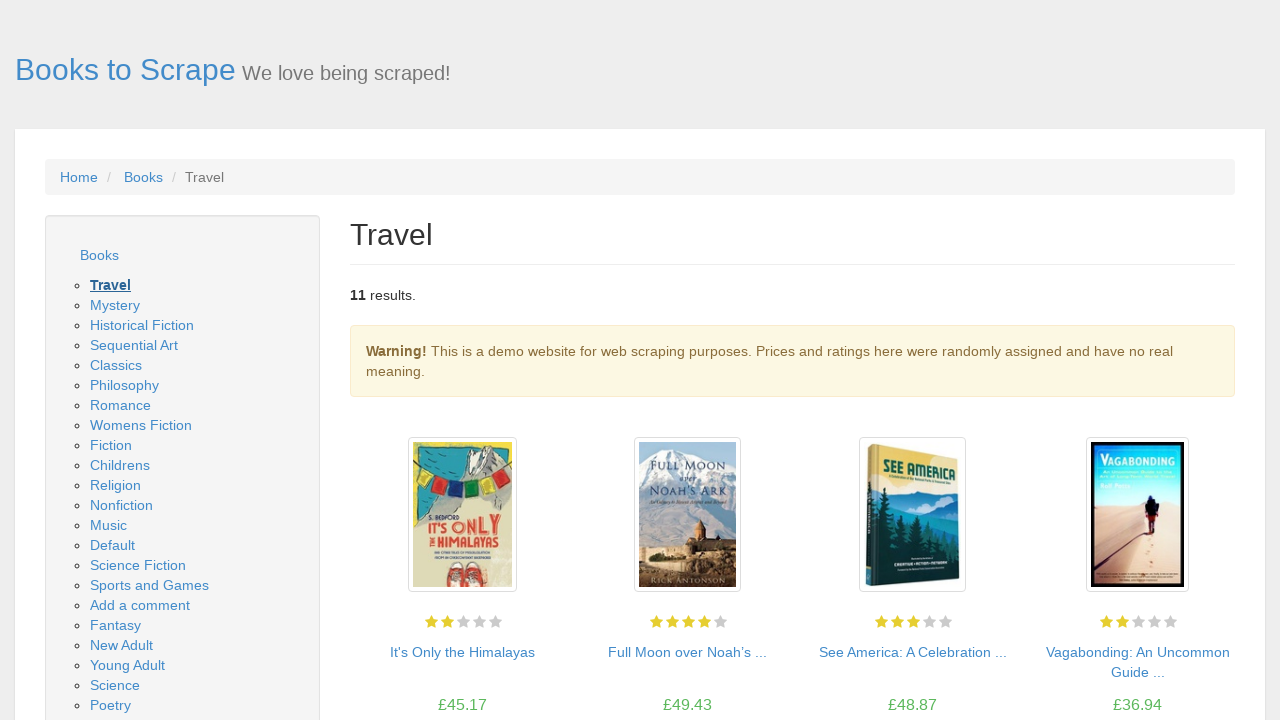

Extracted book image element
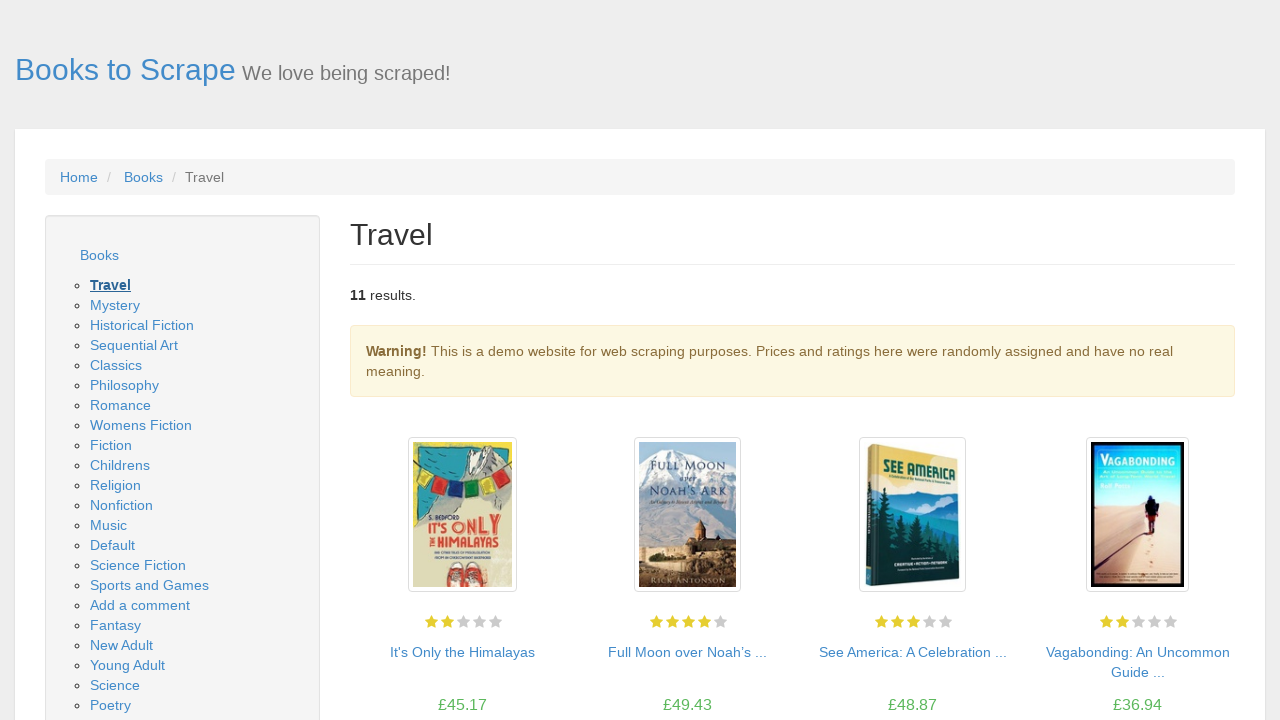

Extracted book rating element
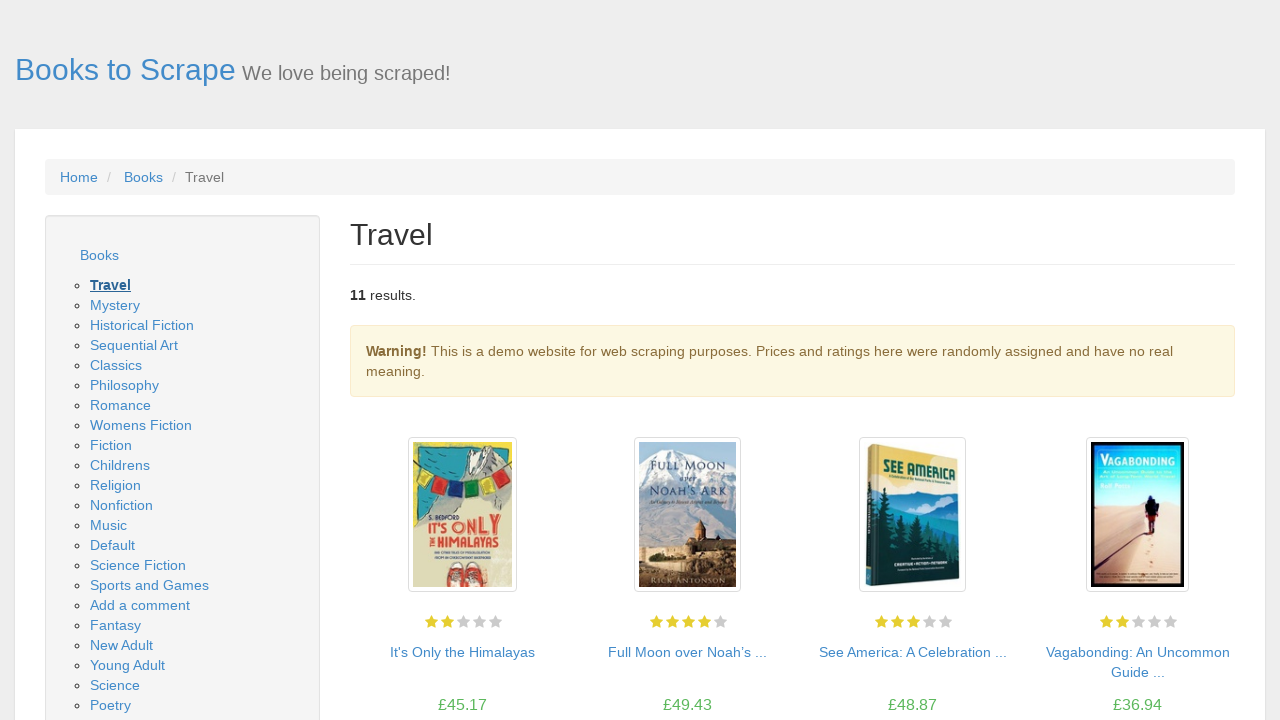

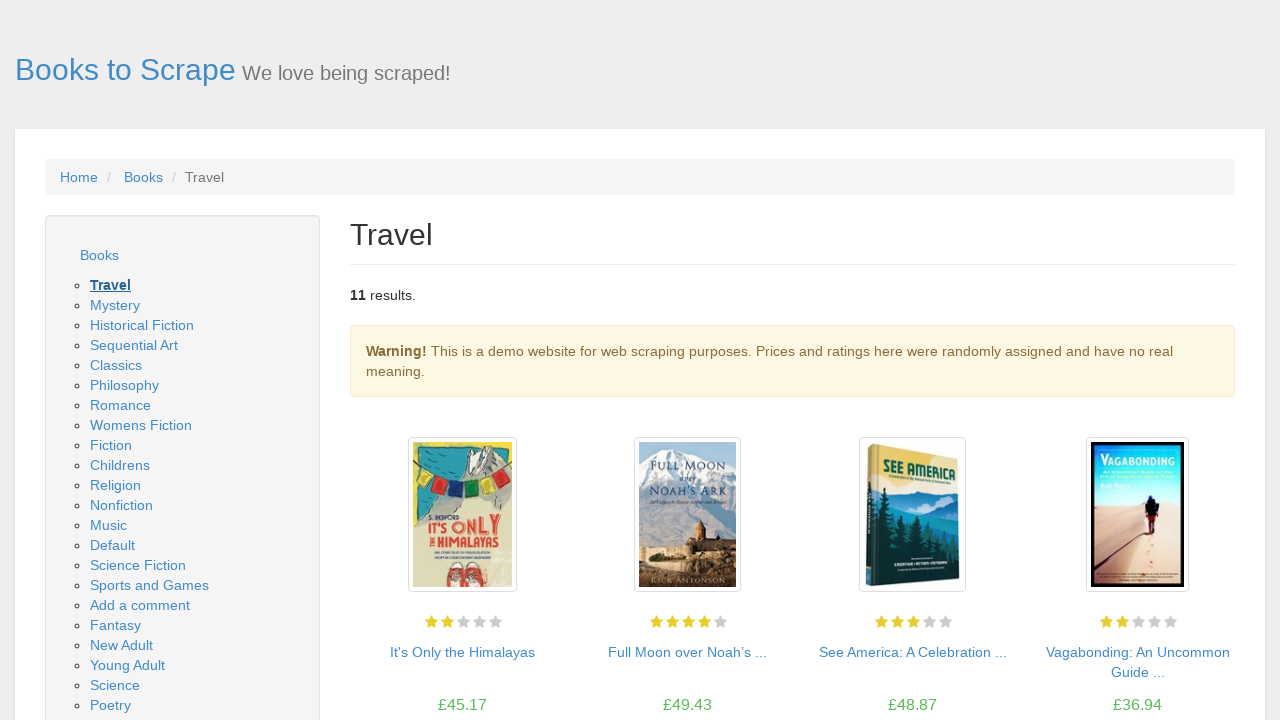